Verifies that 4 benefit images are displayed on the home page by checking for elements with the benefit-icon class

Starting URL: https://jdi-framework.github.io/tests

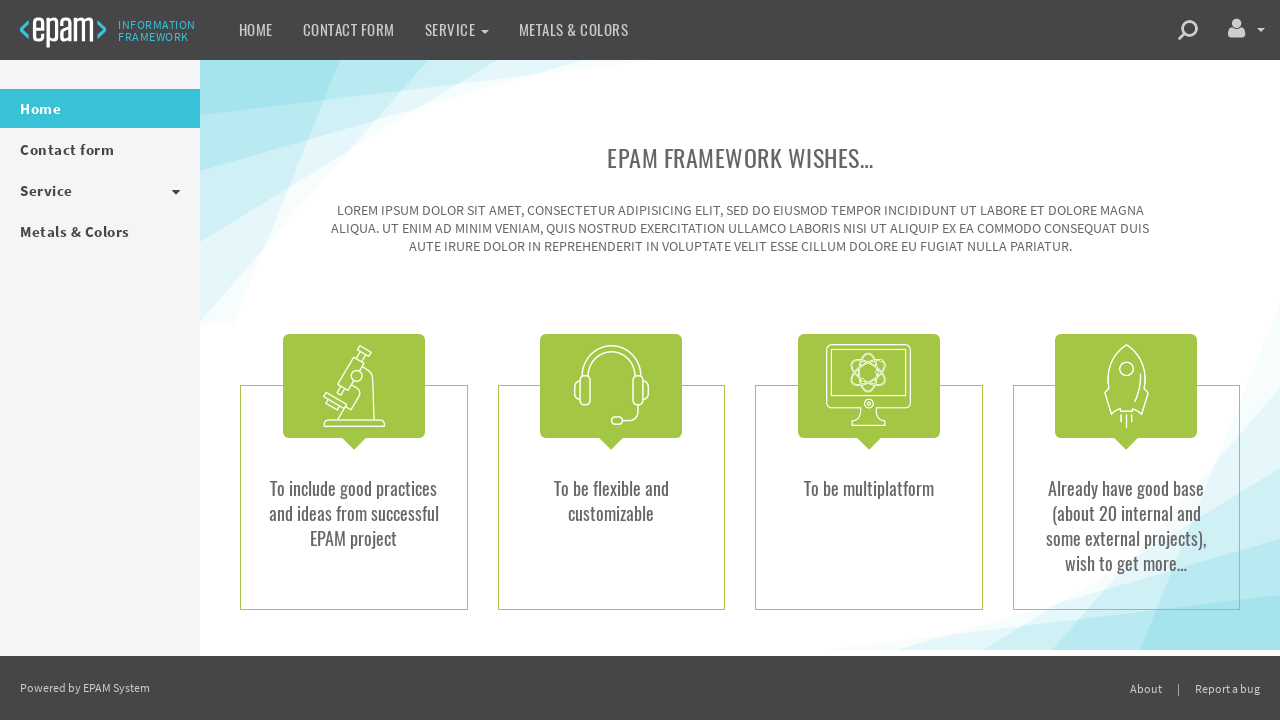

Navigated to home page
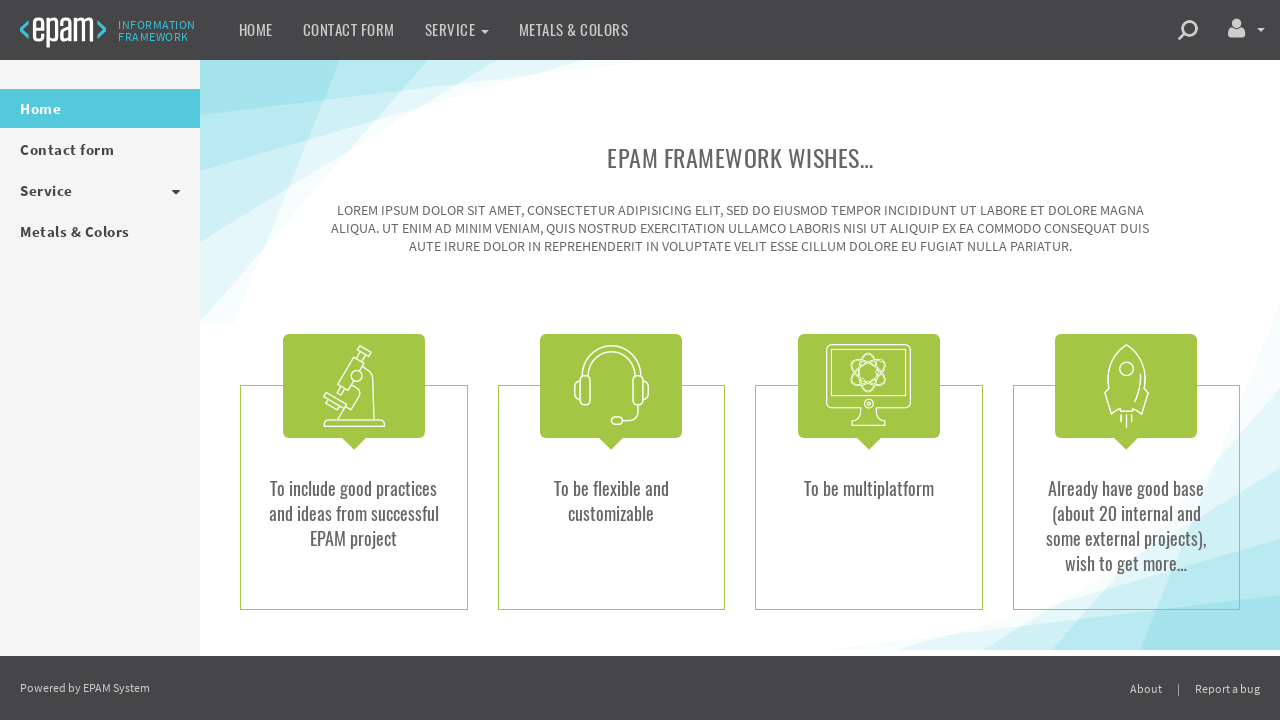

Waited for first benefit icon to become visible
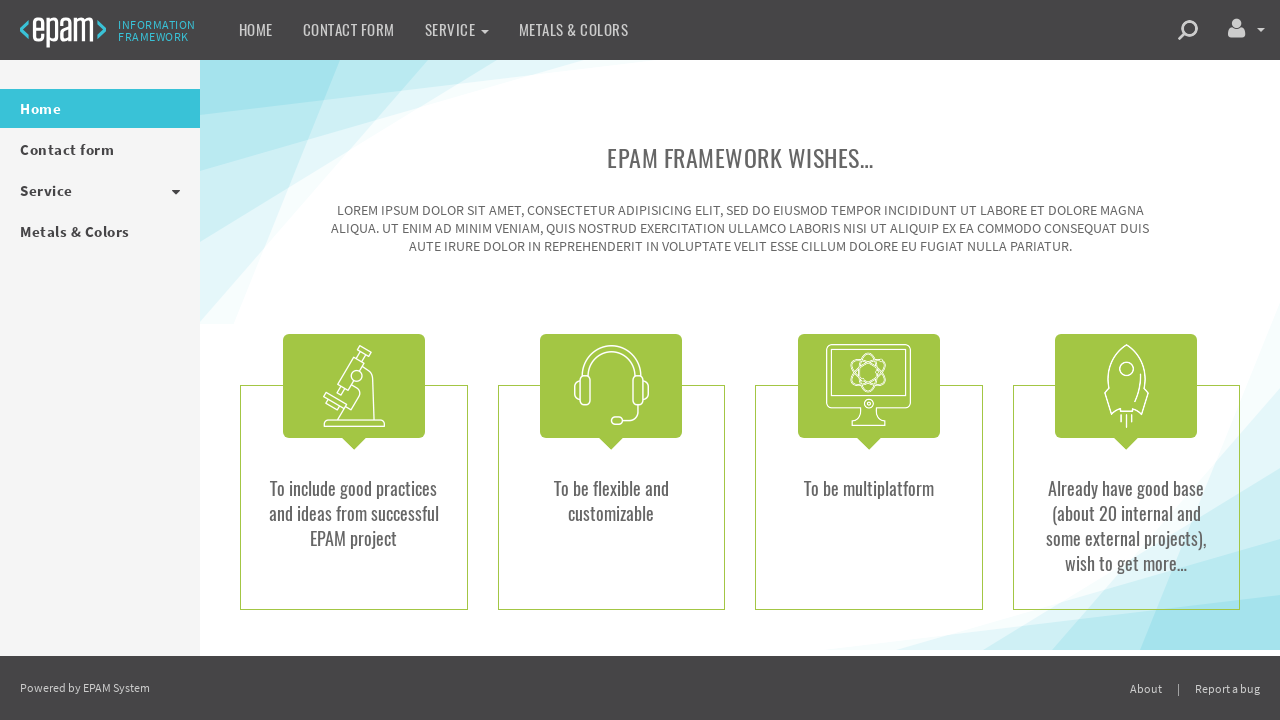

Verified that exactly 4 benefit images are displayed on the home page
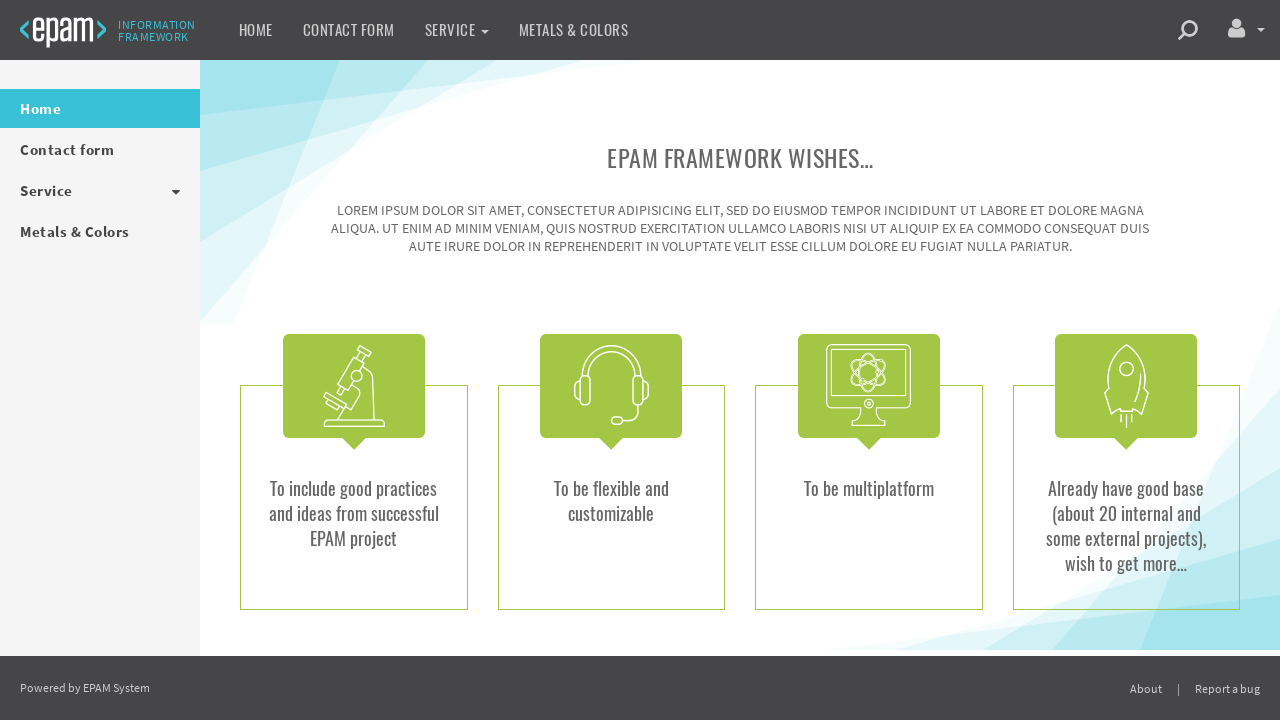

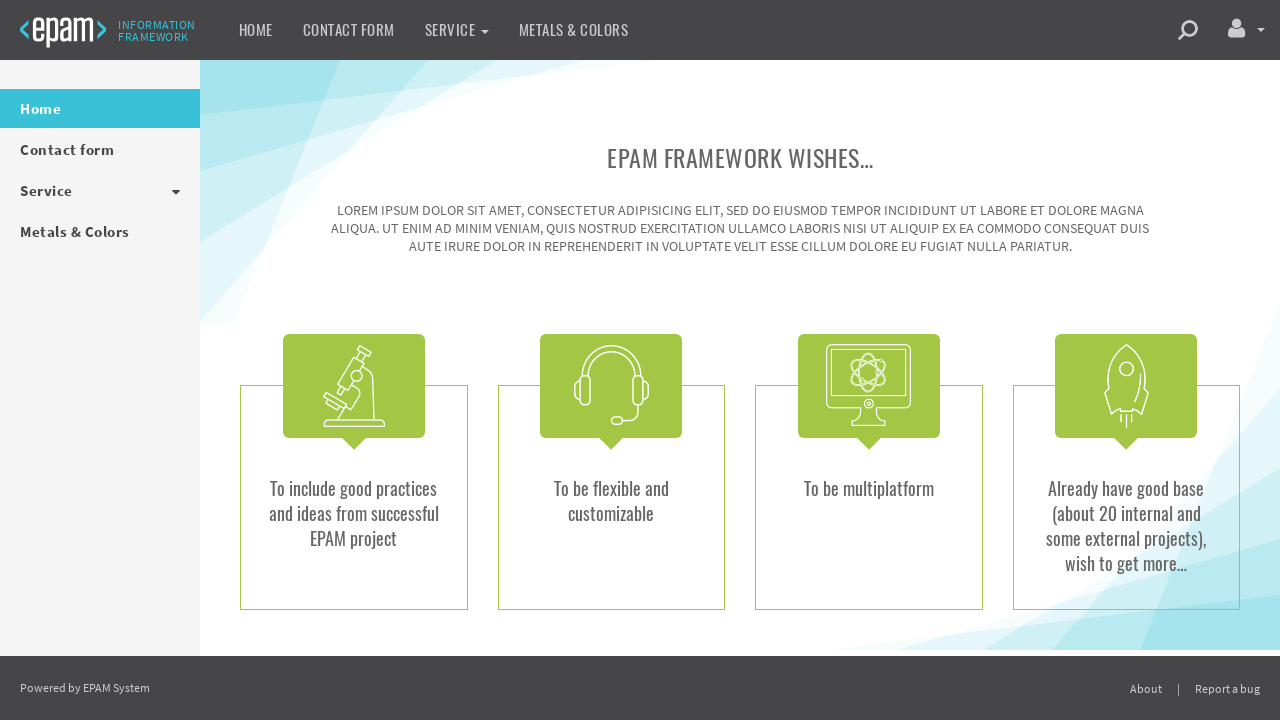